Tests scrolling functionality by scrolling an input field into view and entering text into it

Starting URL: https://rahulshettyacademy.com/AutomationPractice/

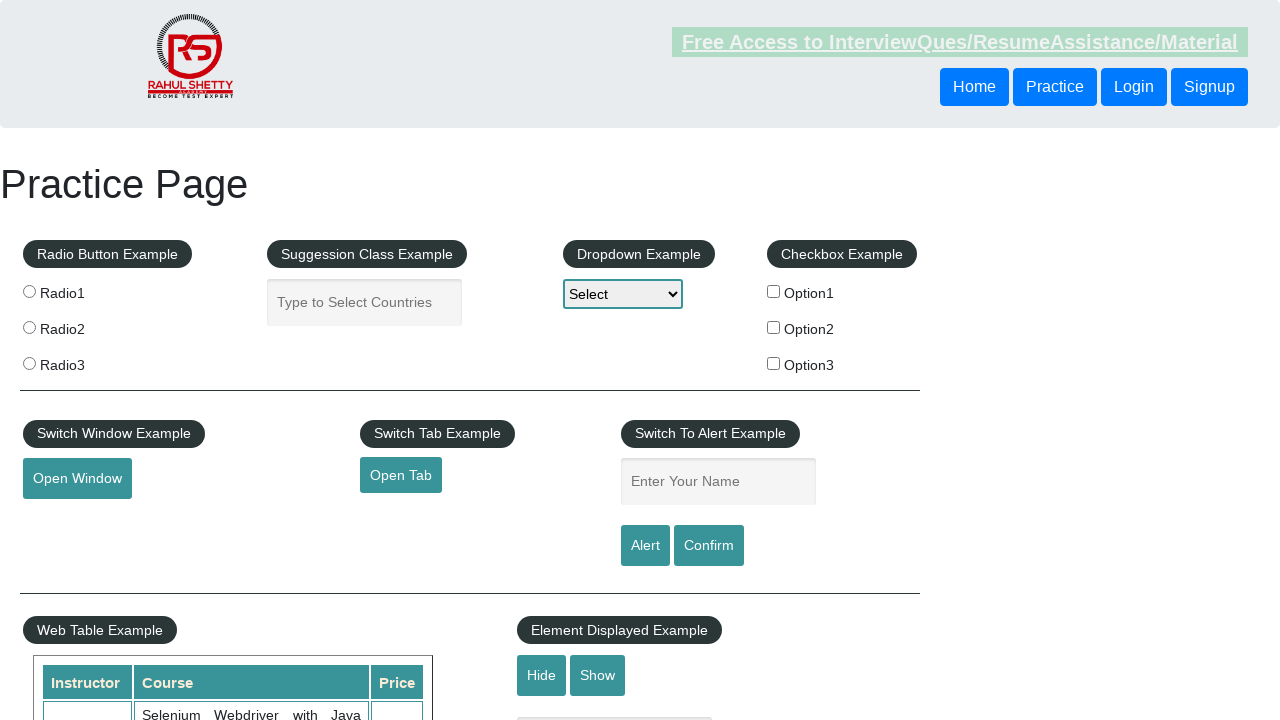

Waited 2 seconds for page to load
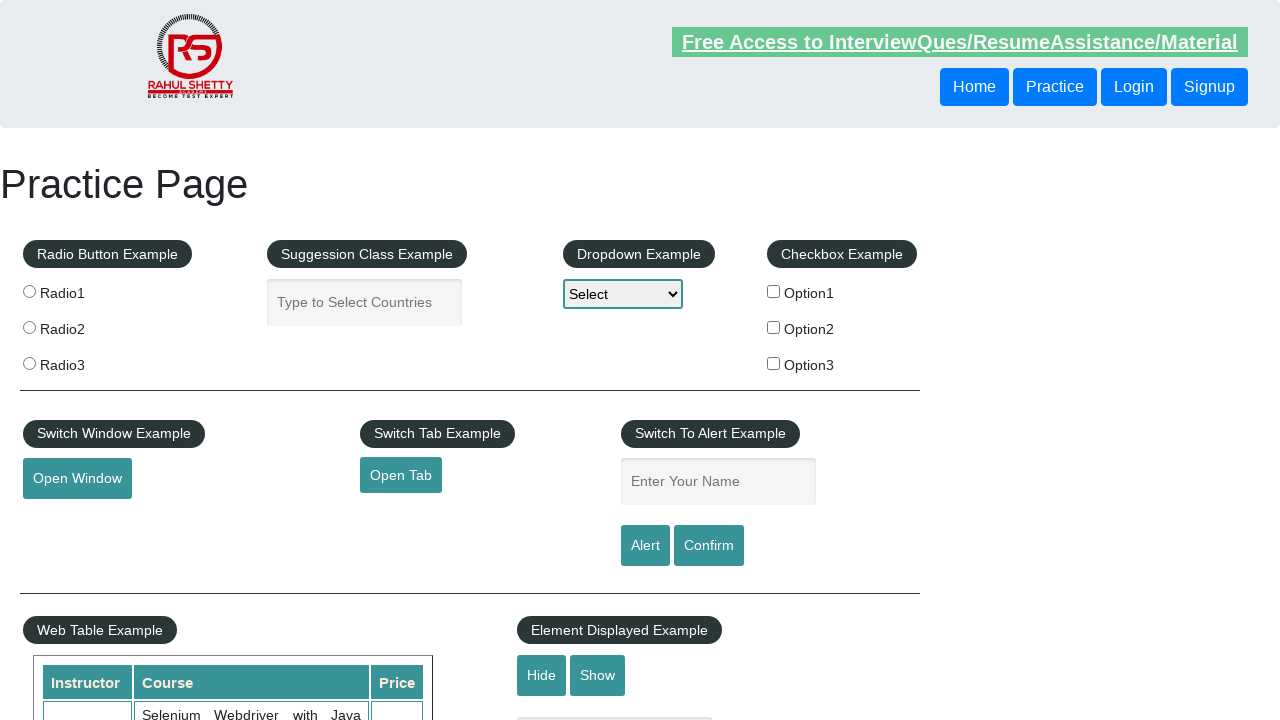

Located the show-hide input field
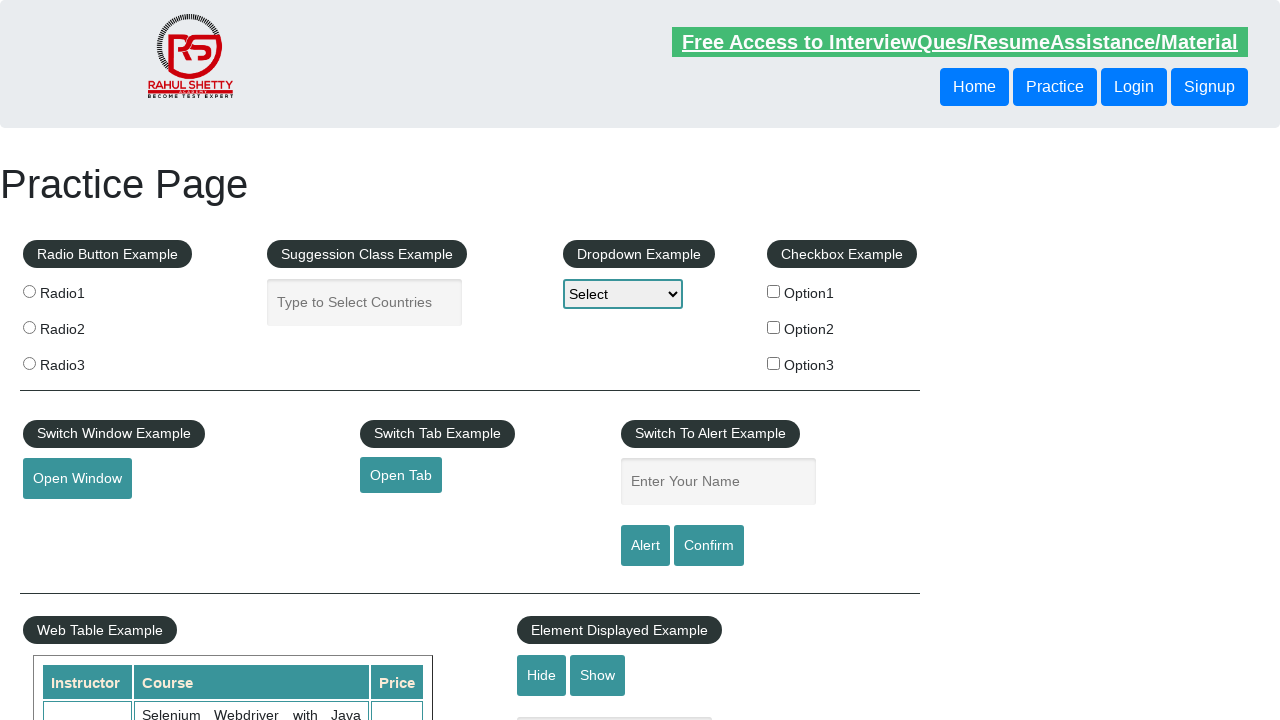

Scrolled the input field into view
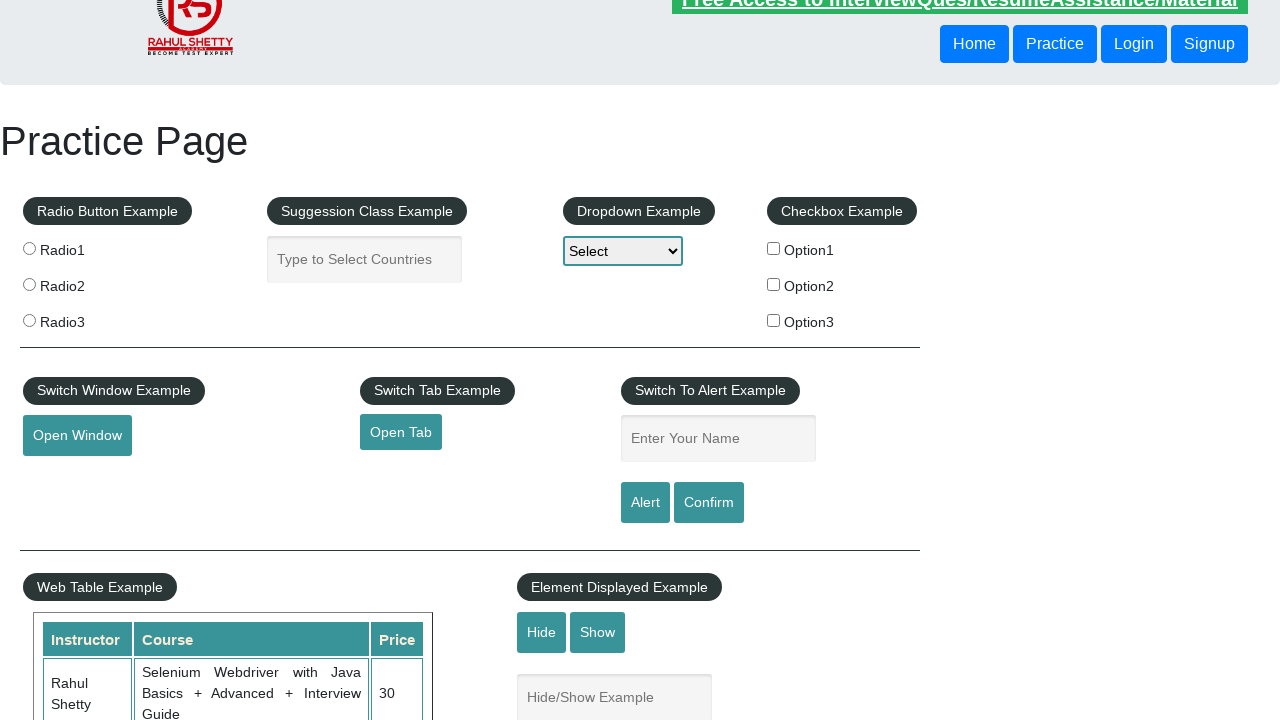

Entered 'Good Morning' into the input field on input[name='show-hide']
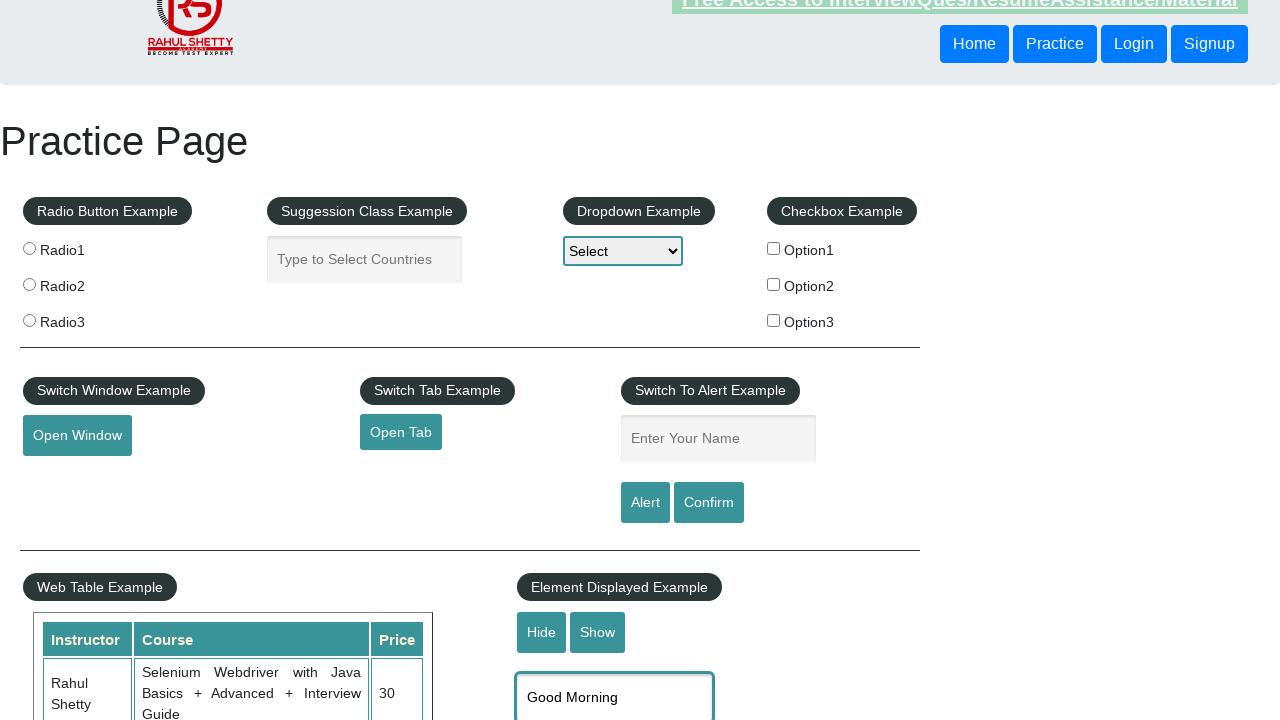

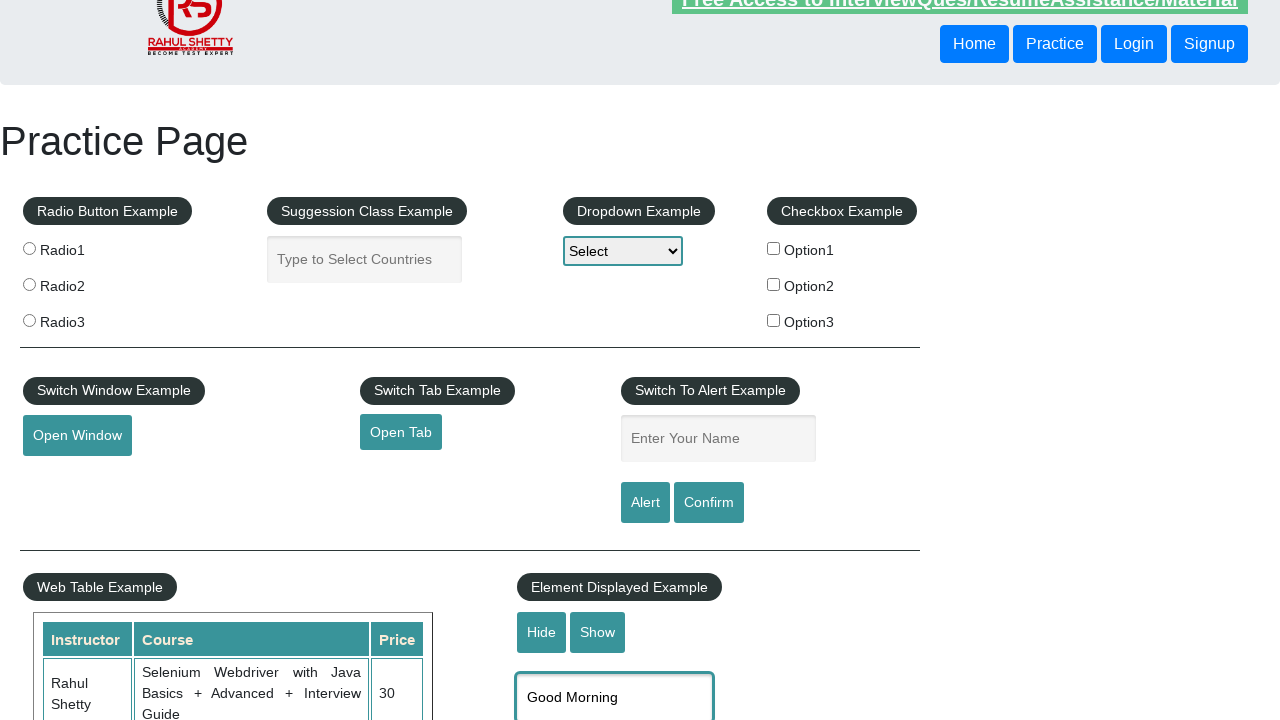